Tests file upload functionality on ilovepdf.com by clicking the file picker button and uploading a Word document for PDF conversion

Starting URL: https://www.ilovepdf.com/word_to_pdf

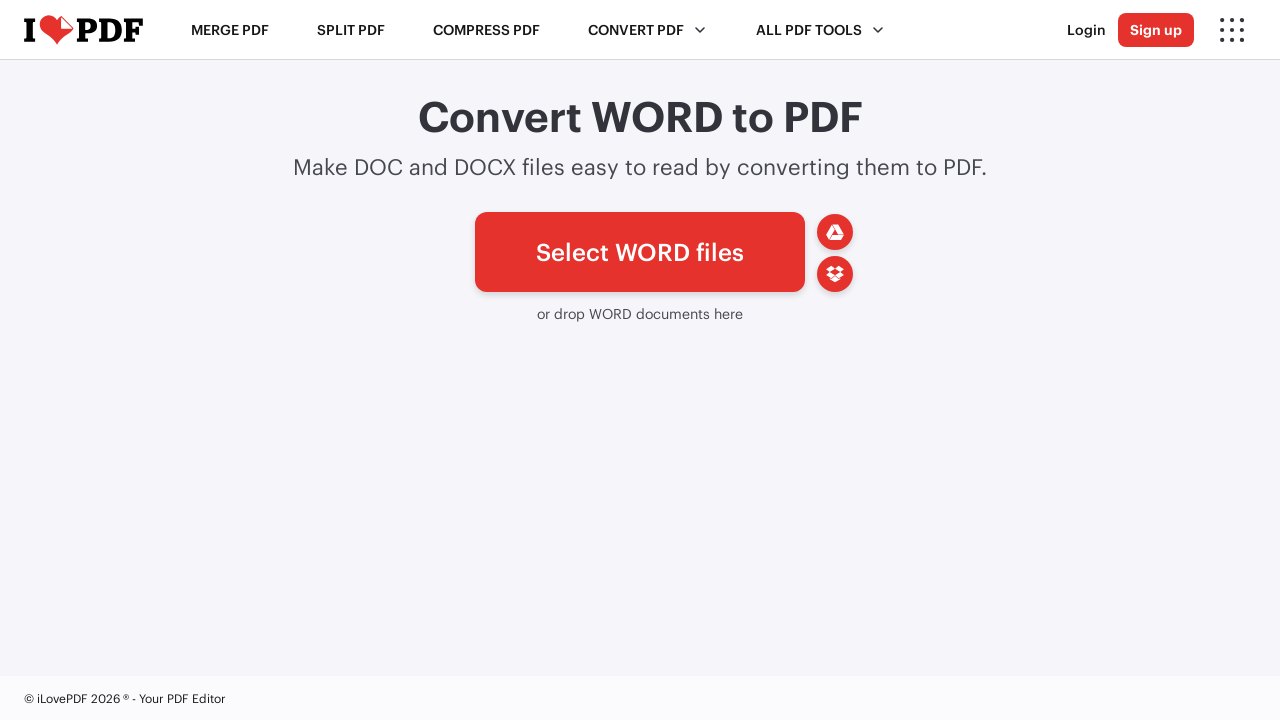

Waited for file picker button to load on Word to PDF conversion page
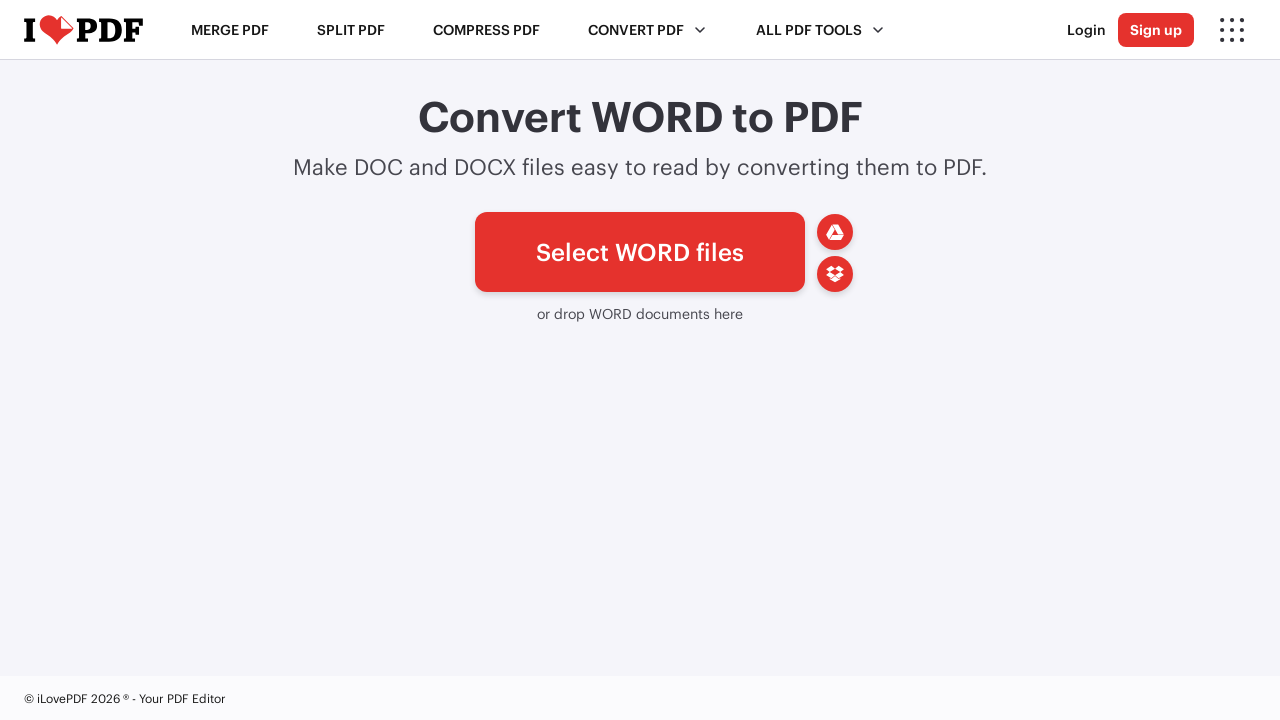

Clicked the file picker button to open file chooser dialog at (640, 252) on #pickfiles
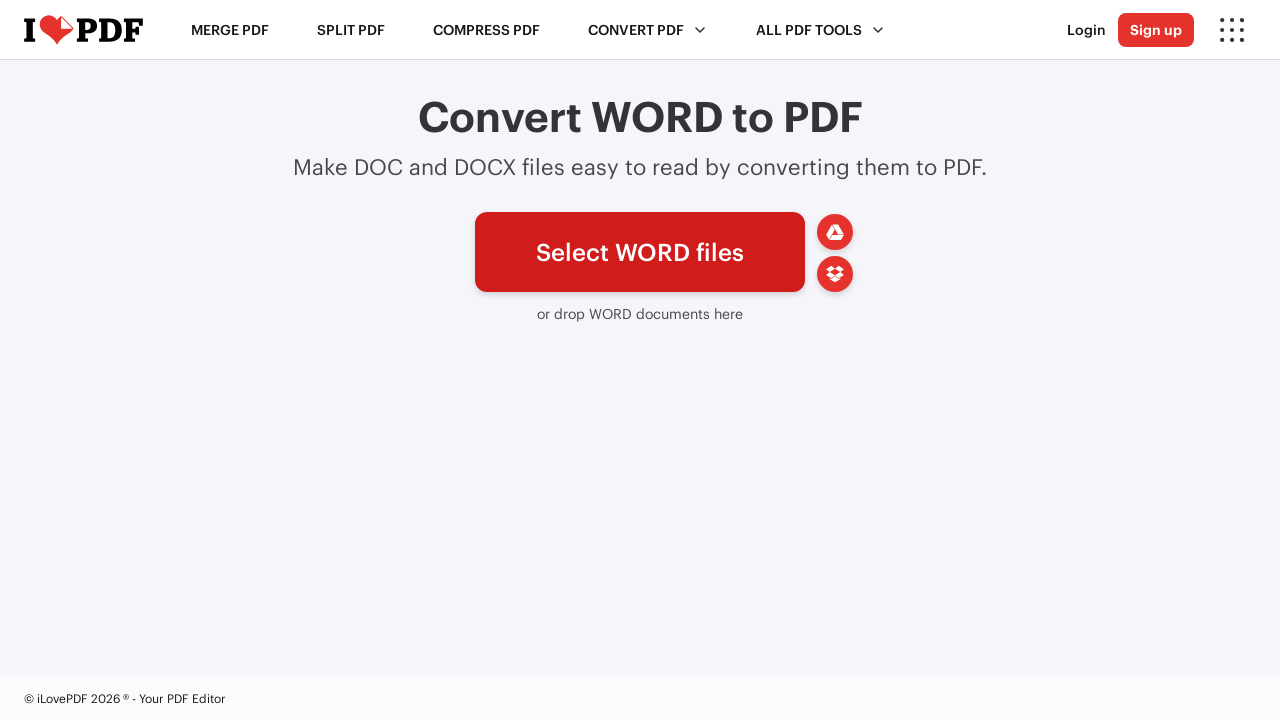

Waited for upload interface to be ready
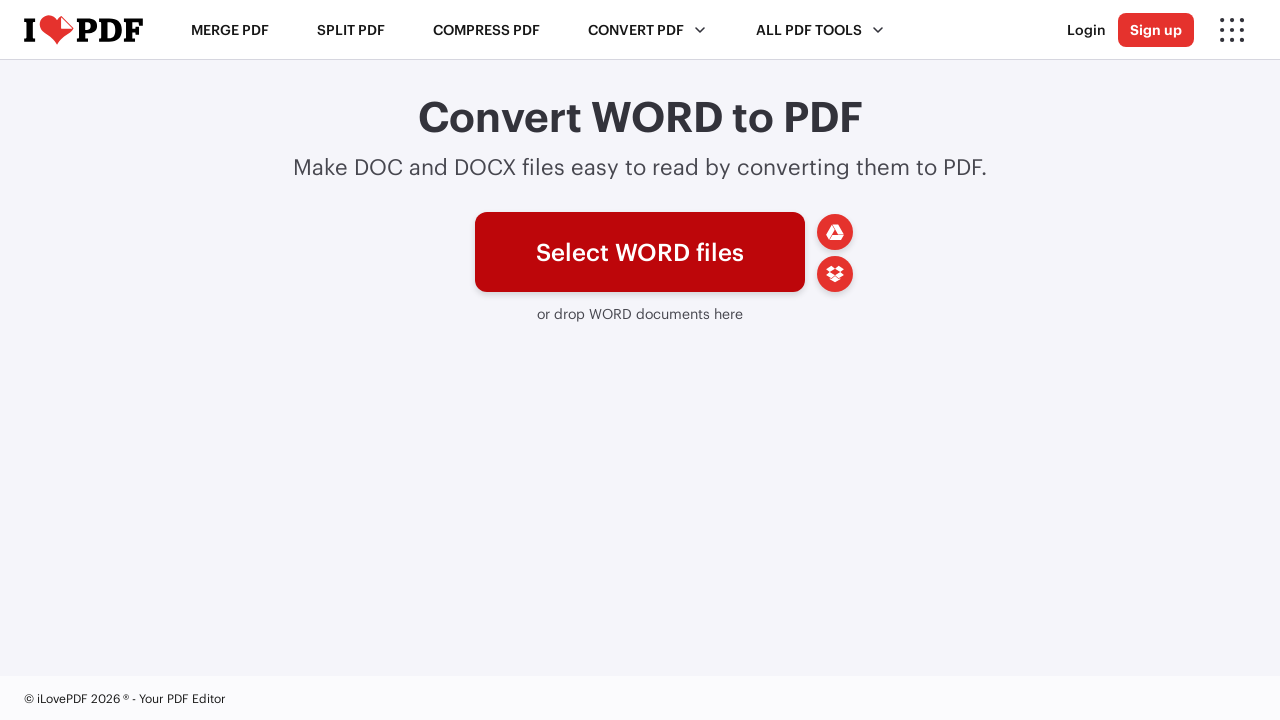

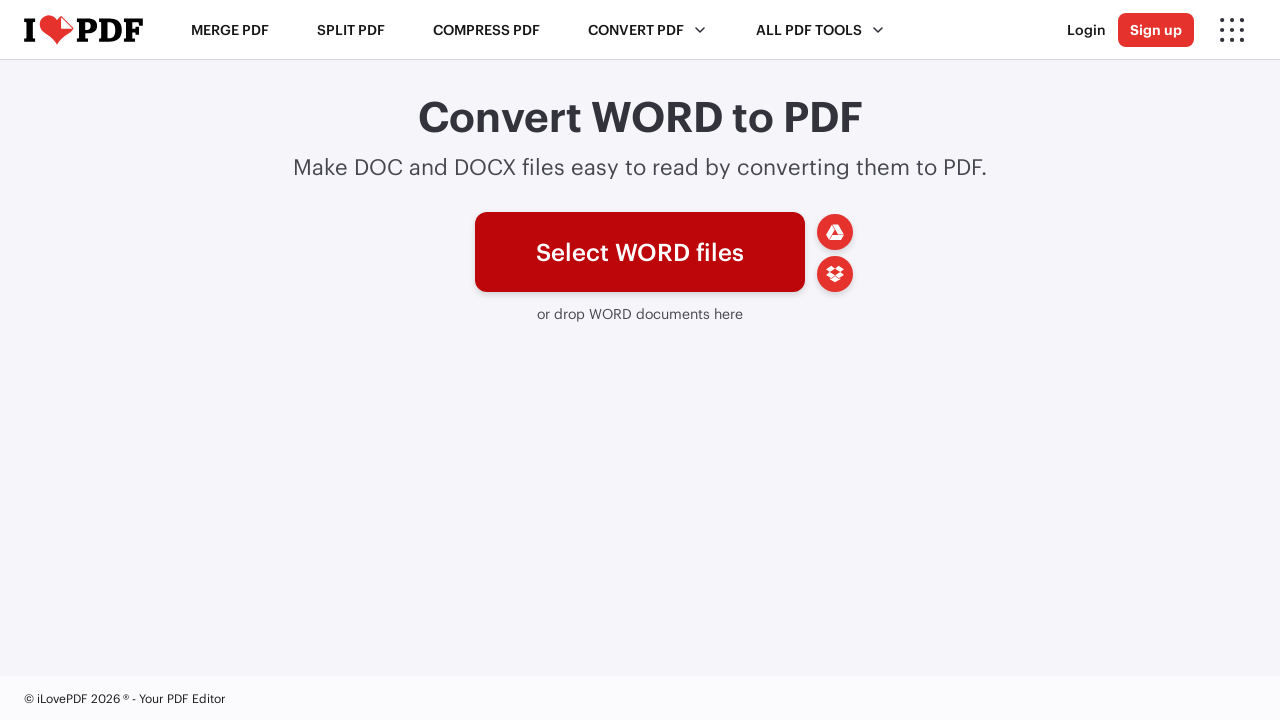